Verifies that the page title can be retrieved from the website

Starting URL: https://mystore.com/

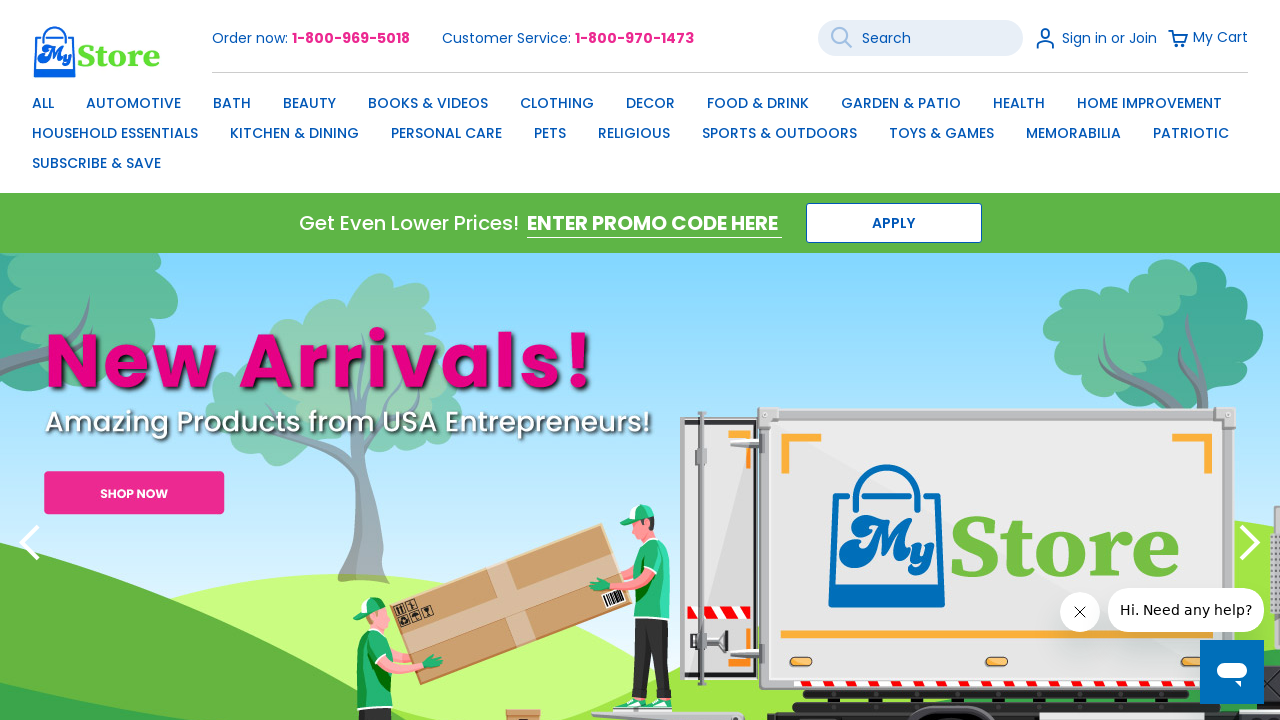

Retrieved page title from mystore.com
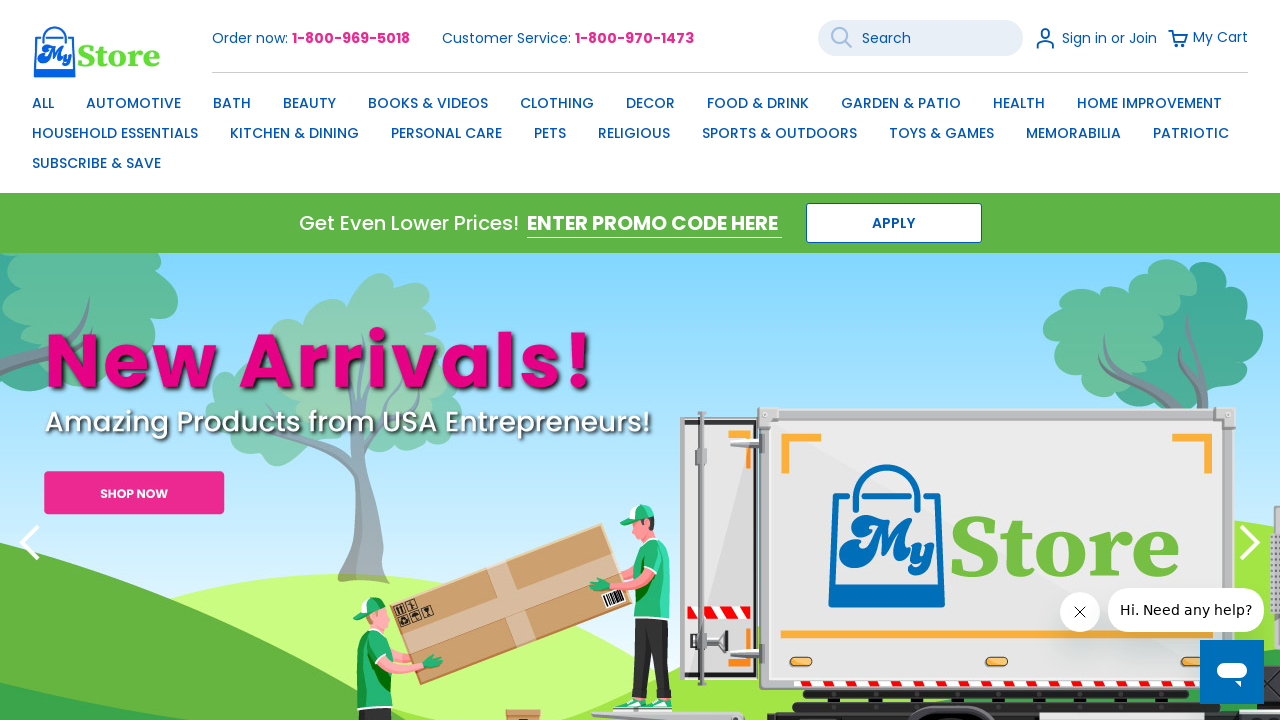

Printed page title to console
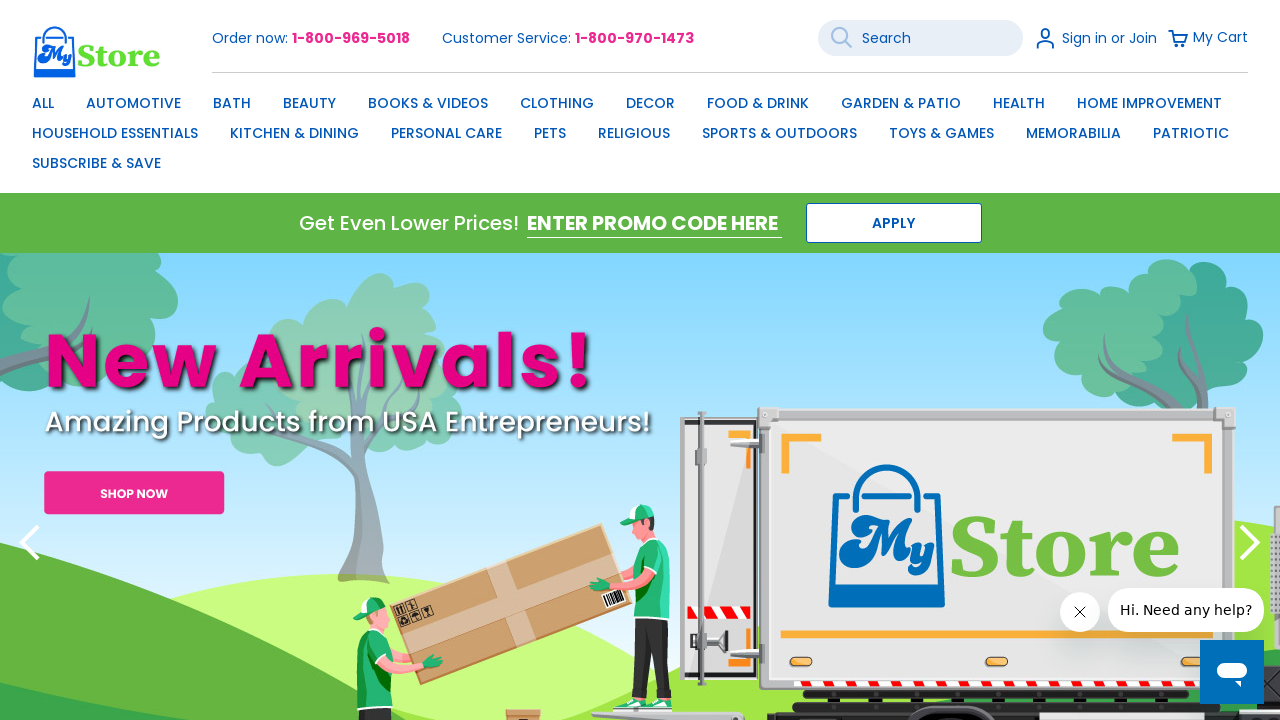

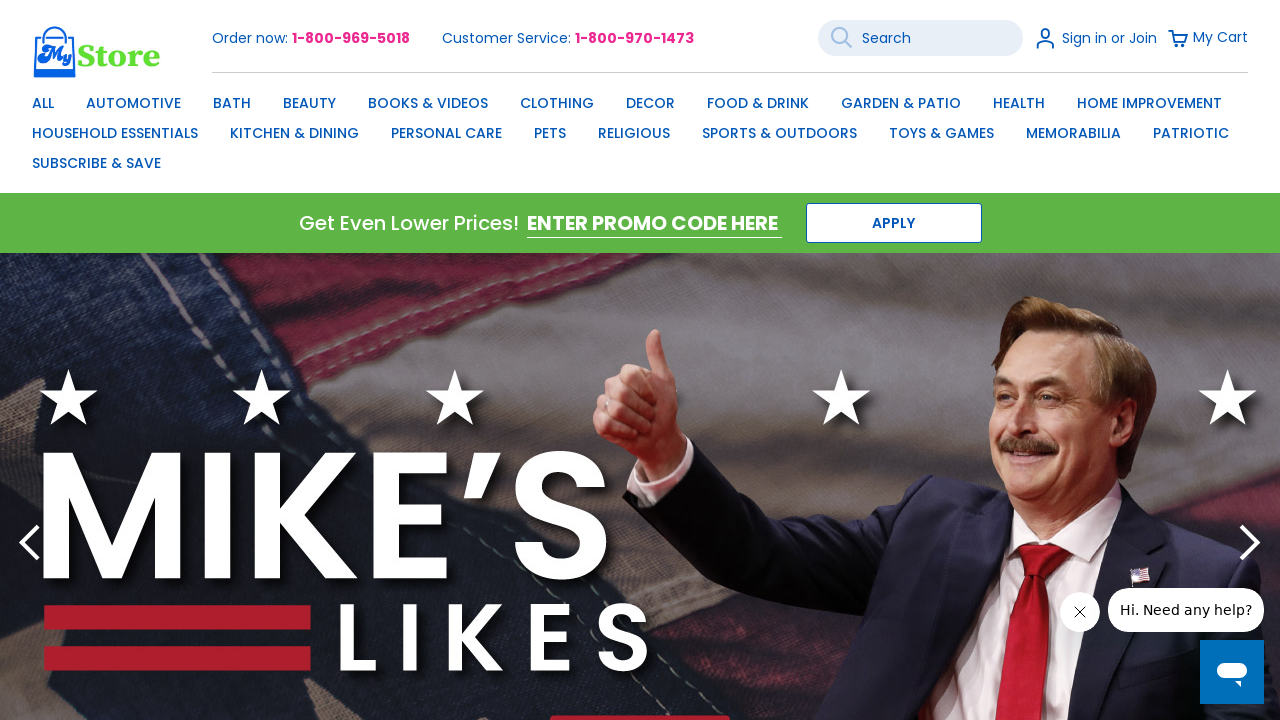